Tests dynamic loading functionality by navigating to the Dynamic Loading section, selecting the hidden content example, and clicking the start button to trigger the dynamic content reveal.

Starting URL: http://the-internet.herokuapp.com

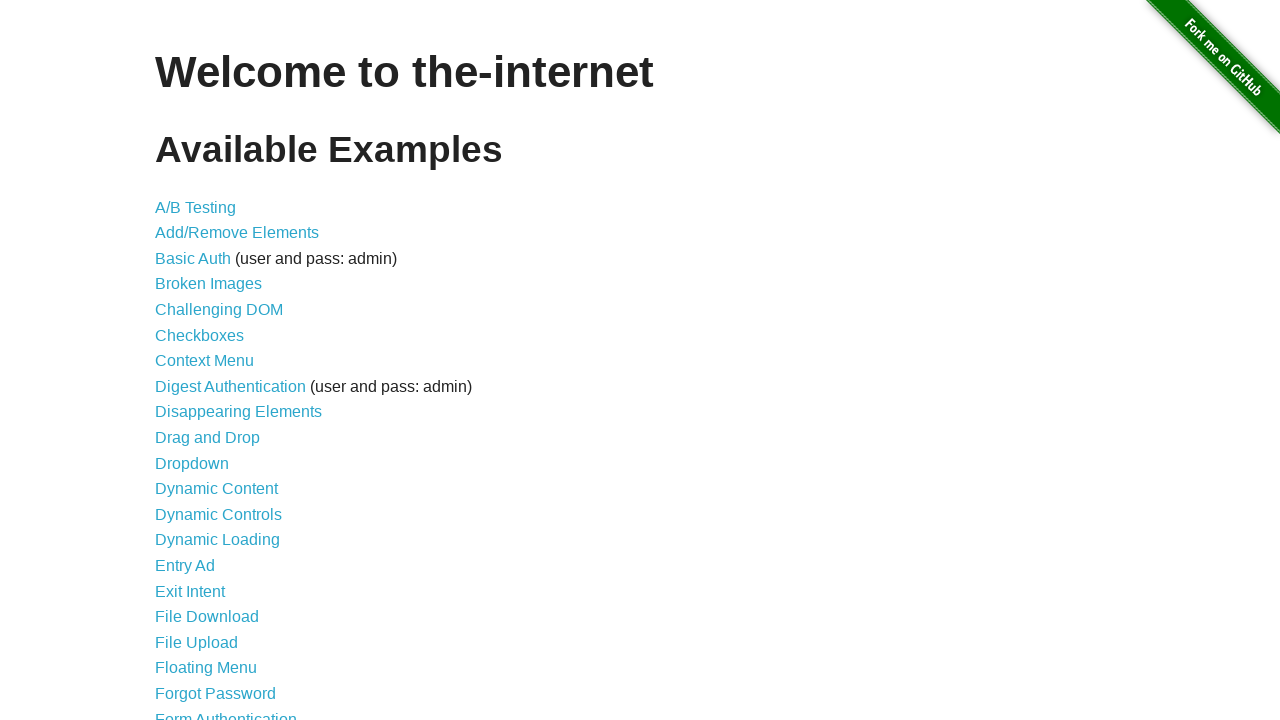

Clicked on Dynamic Loading link at (218, 540) on text=Dynamic Loading
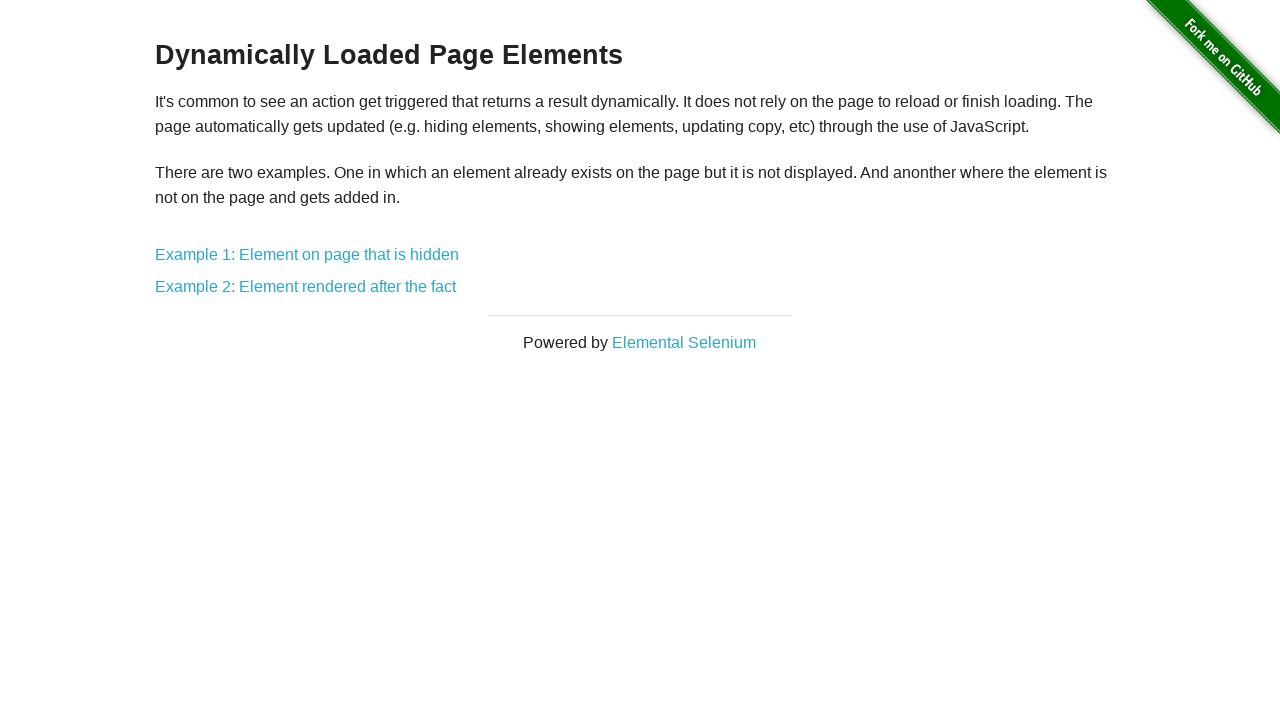

Clicked on Example 1: Element on page that is hidden at (307, 255) on text=Example 1: Element on page that is hidden
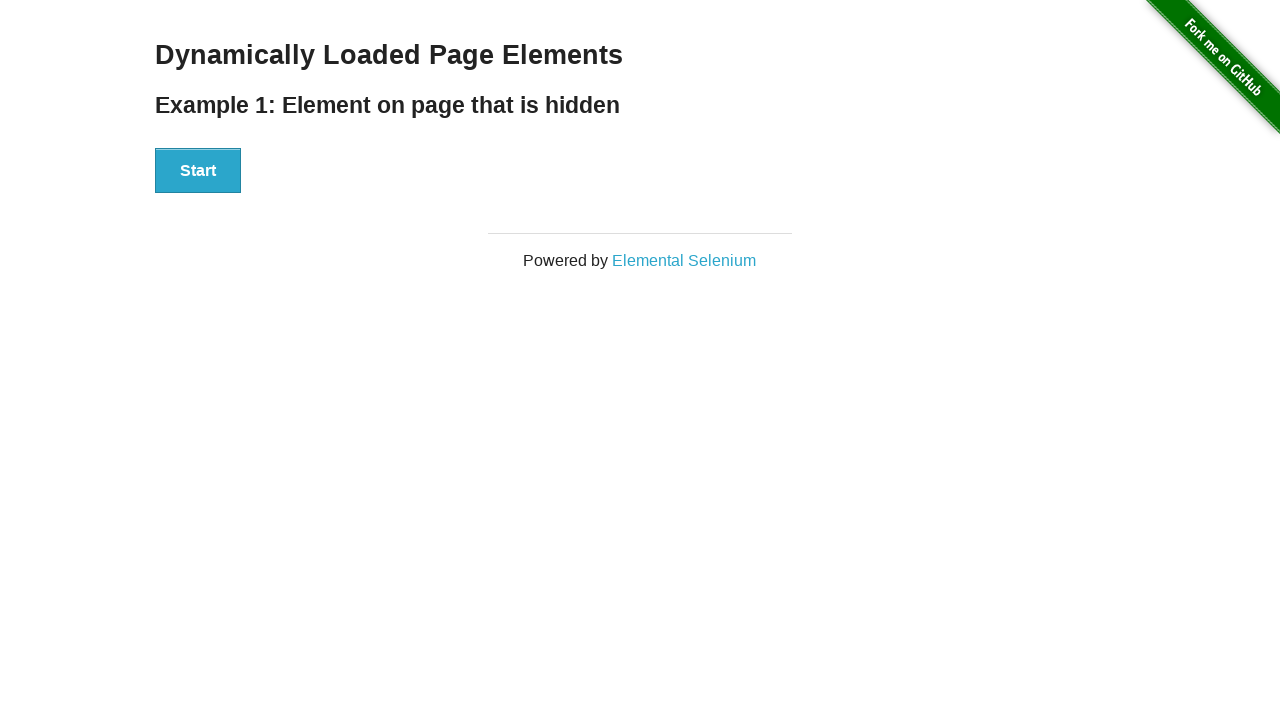

Clicked the start button to trigger dynamic loading at (198, 171) on button
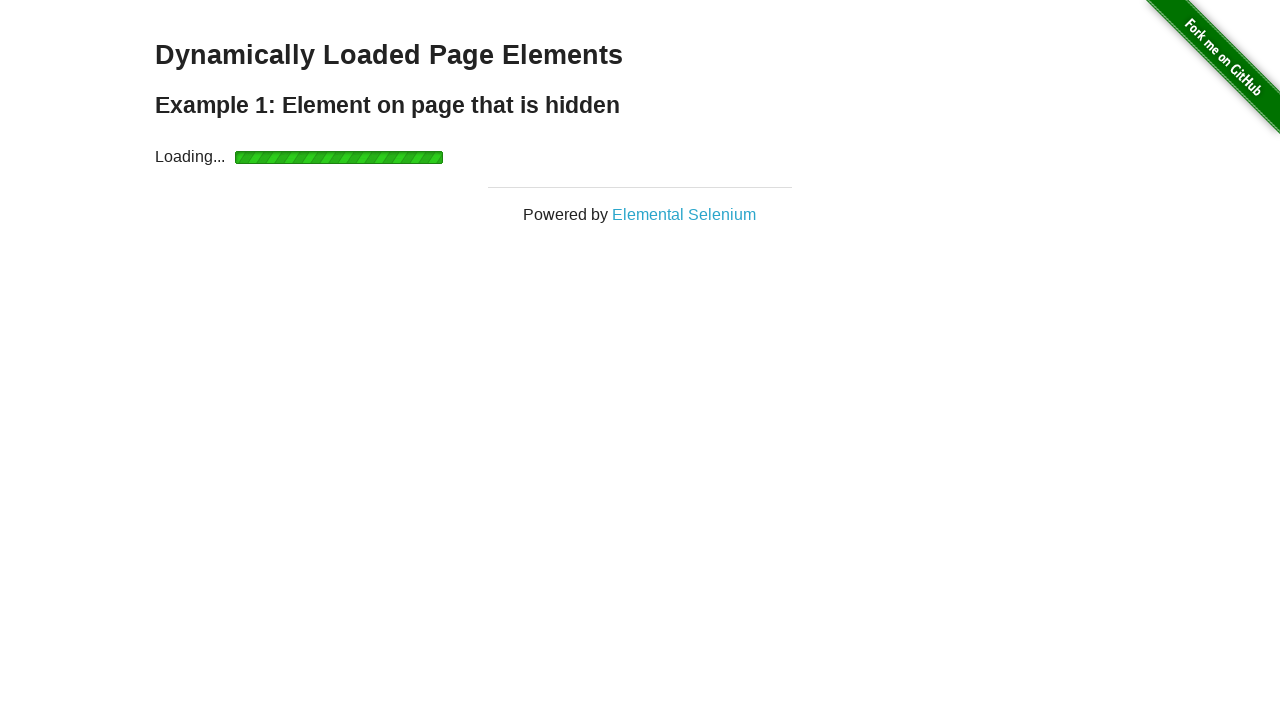

Hidden content became visible - dynamic loading completed
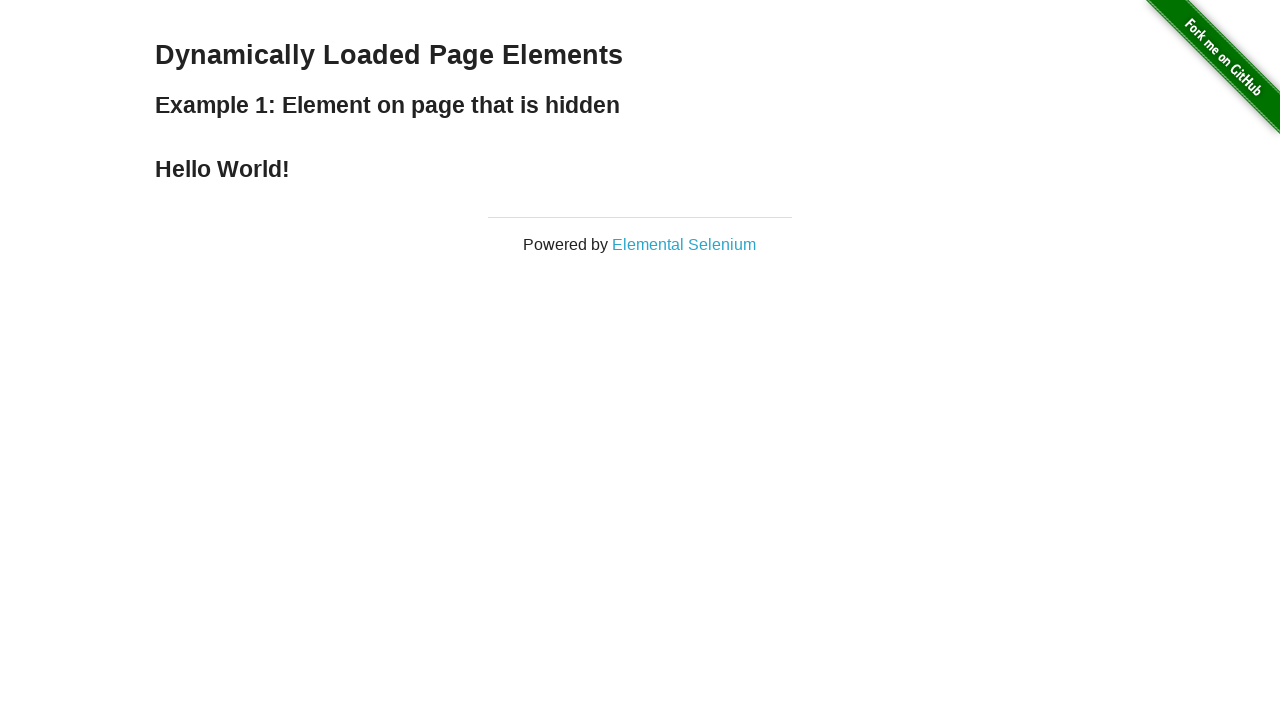

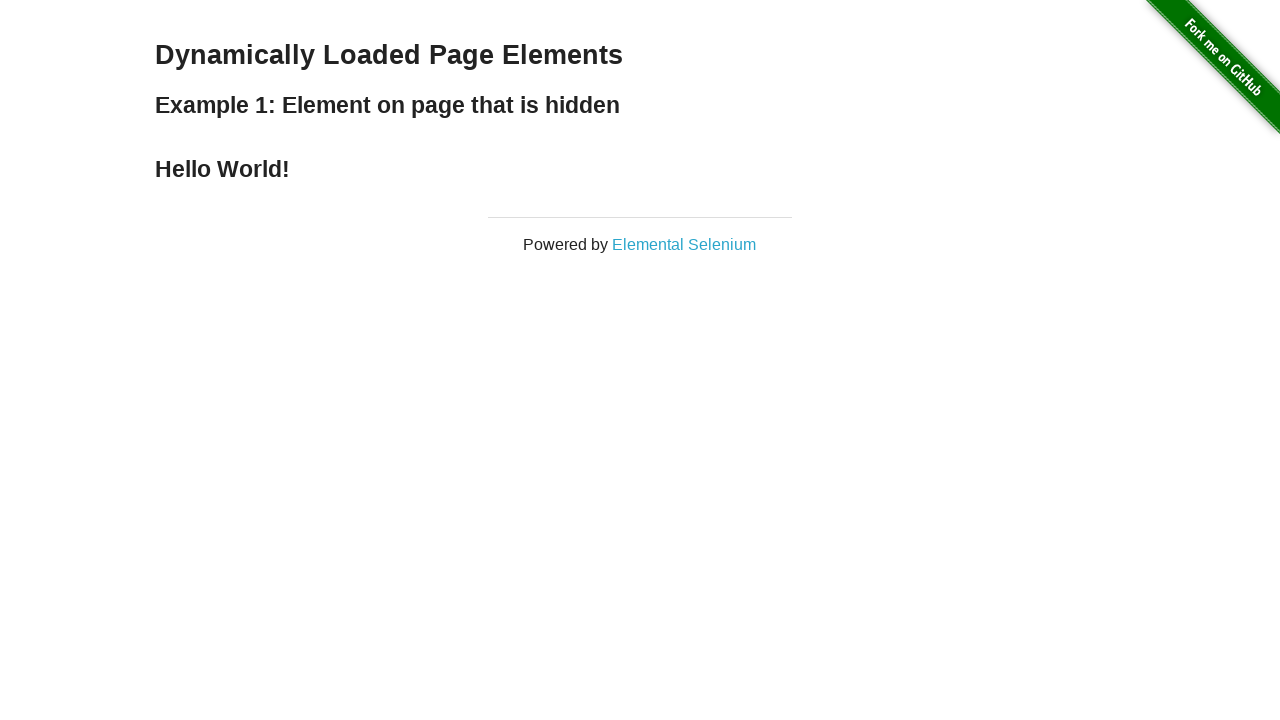